Automates a math challenge form by clicking checkboxes and radio buttons, calculating a mathematical expression based on a value from the page, and submitting the answer

Starting URL: https://suninjuly.github.io/math.html

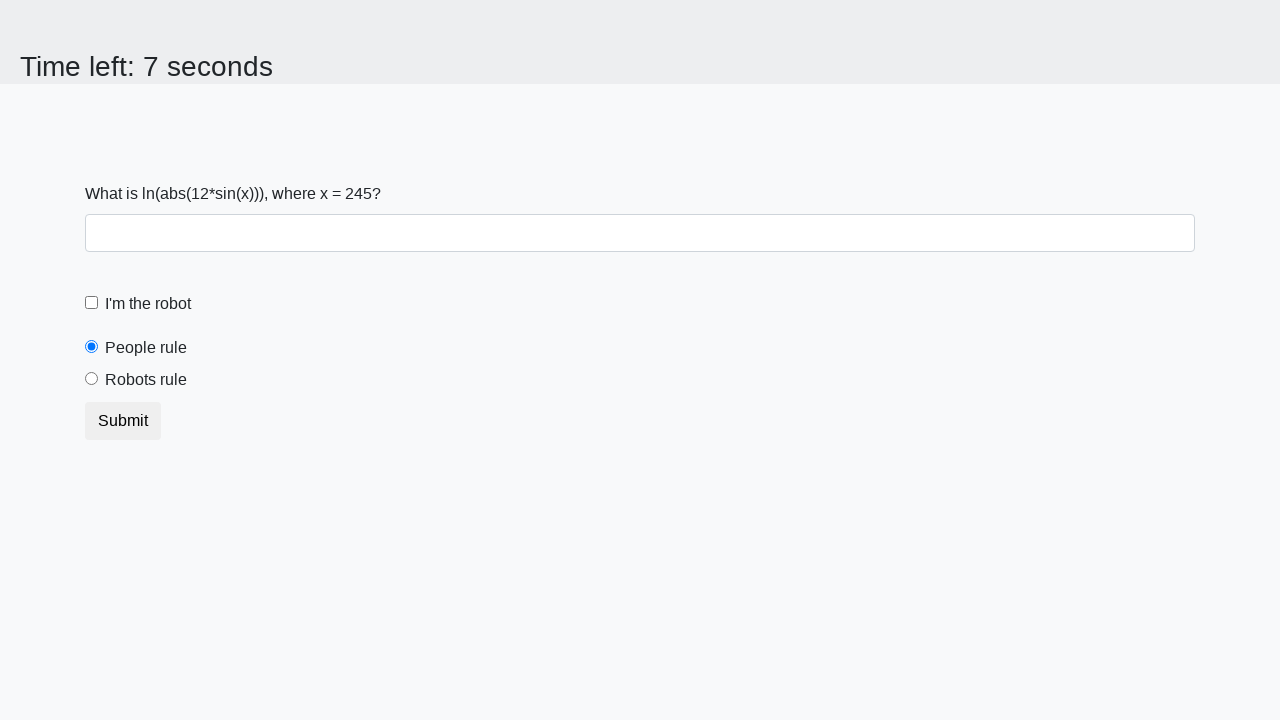

Clicked the robot checkbox at (92, 303) on #robotCheckbox
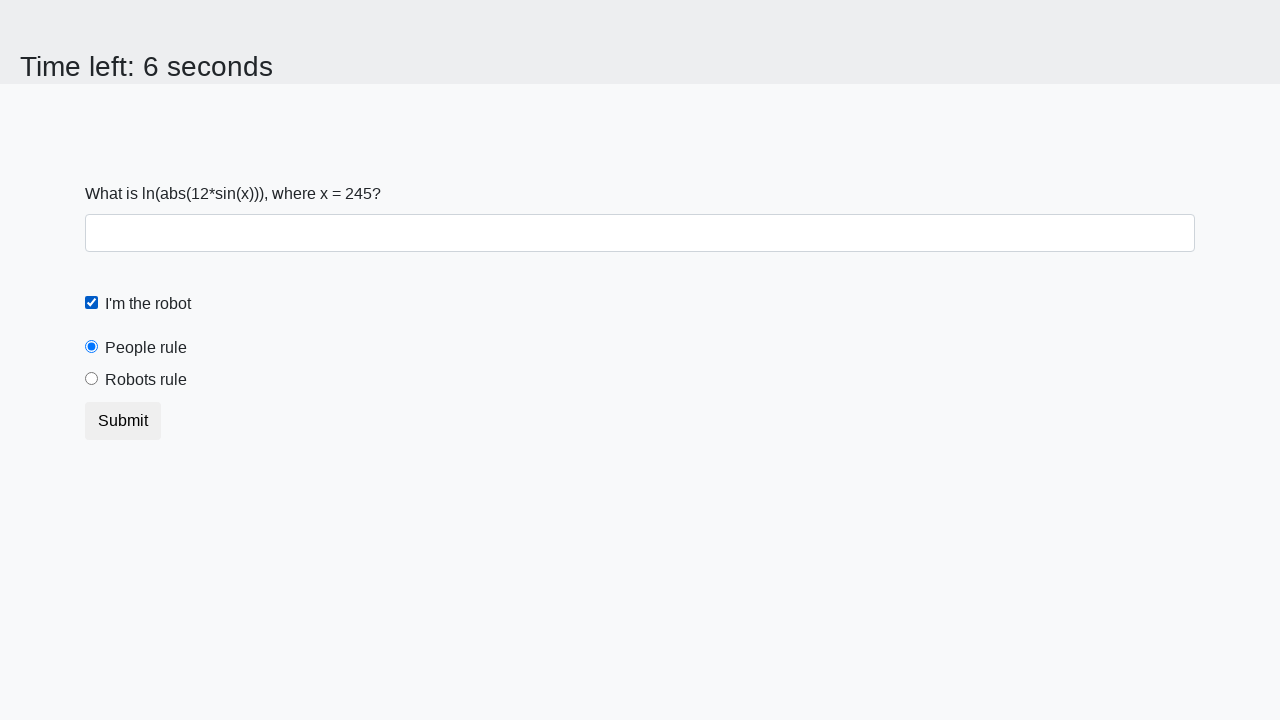

Clicked the robots rule radio button at (92, 379) on #robotsRule
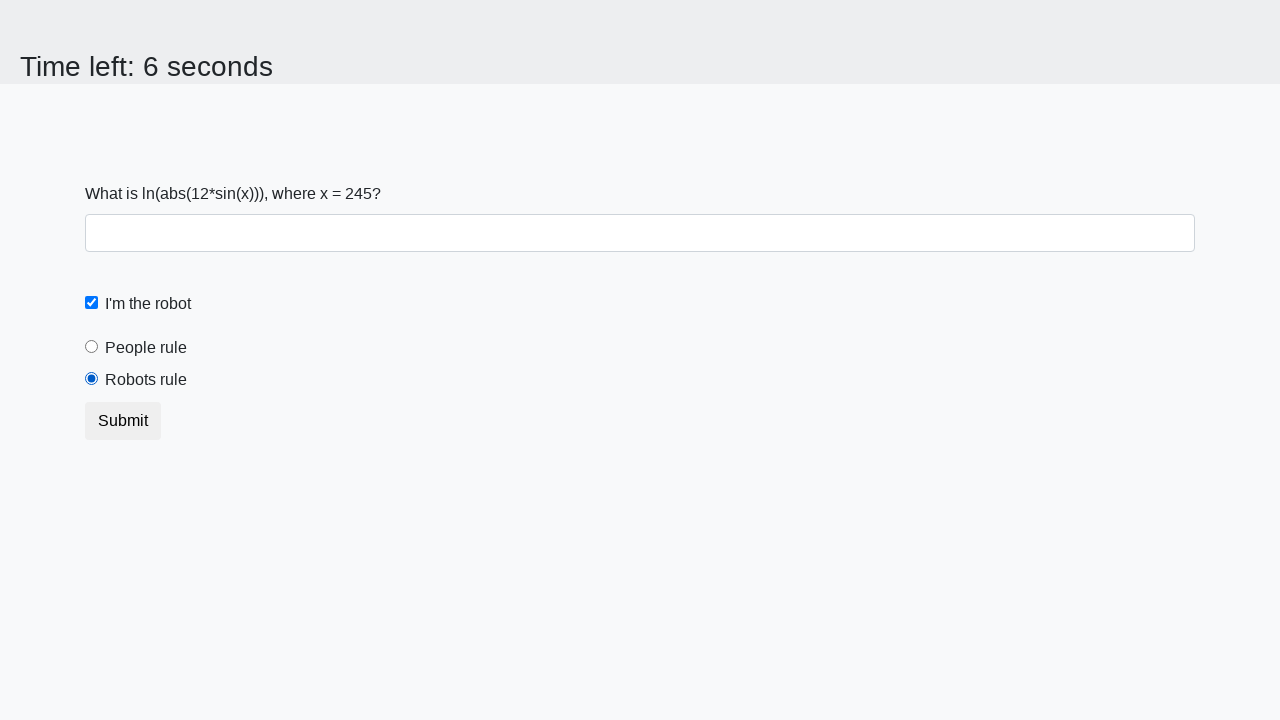

Retrieved the value of x from the page
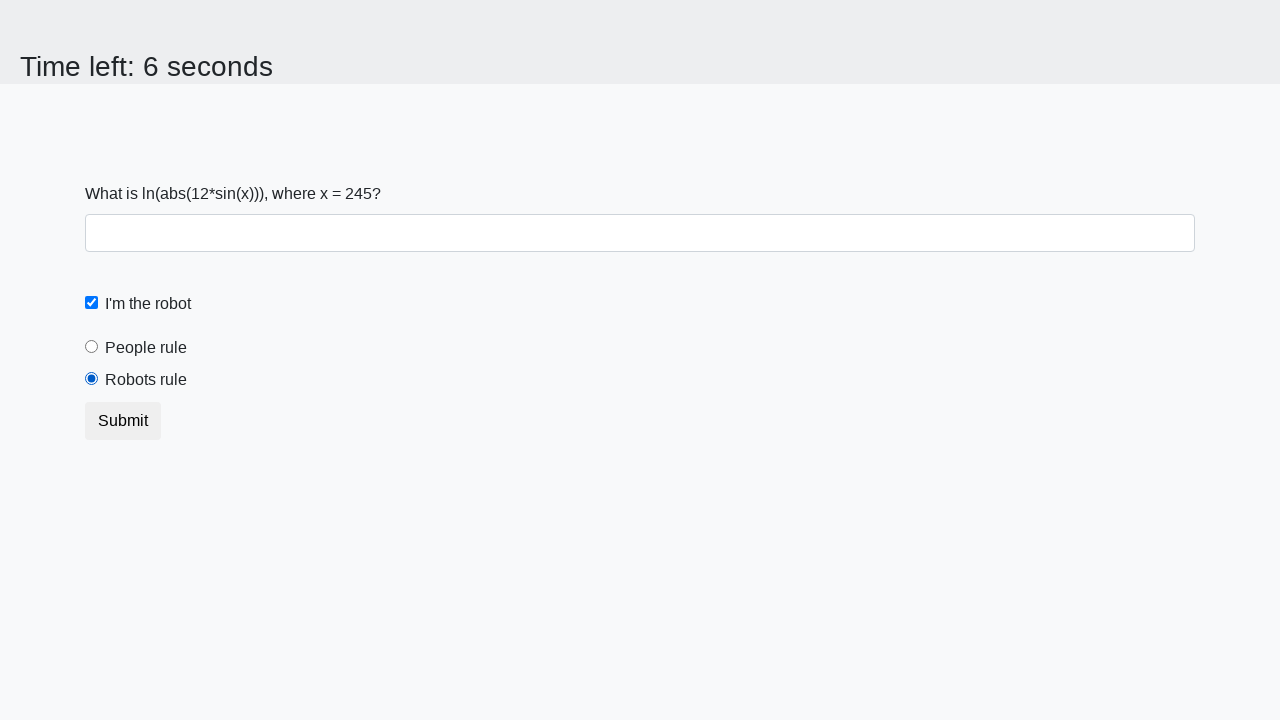

Calculated the mathematical expression result: -0.6338396445576024
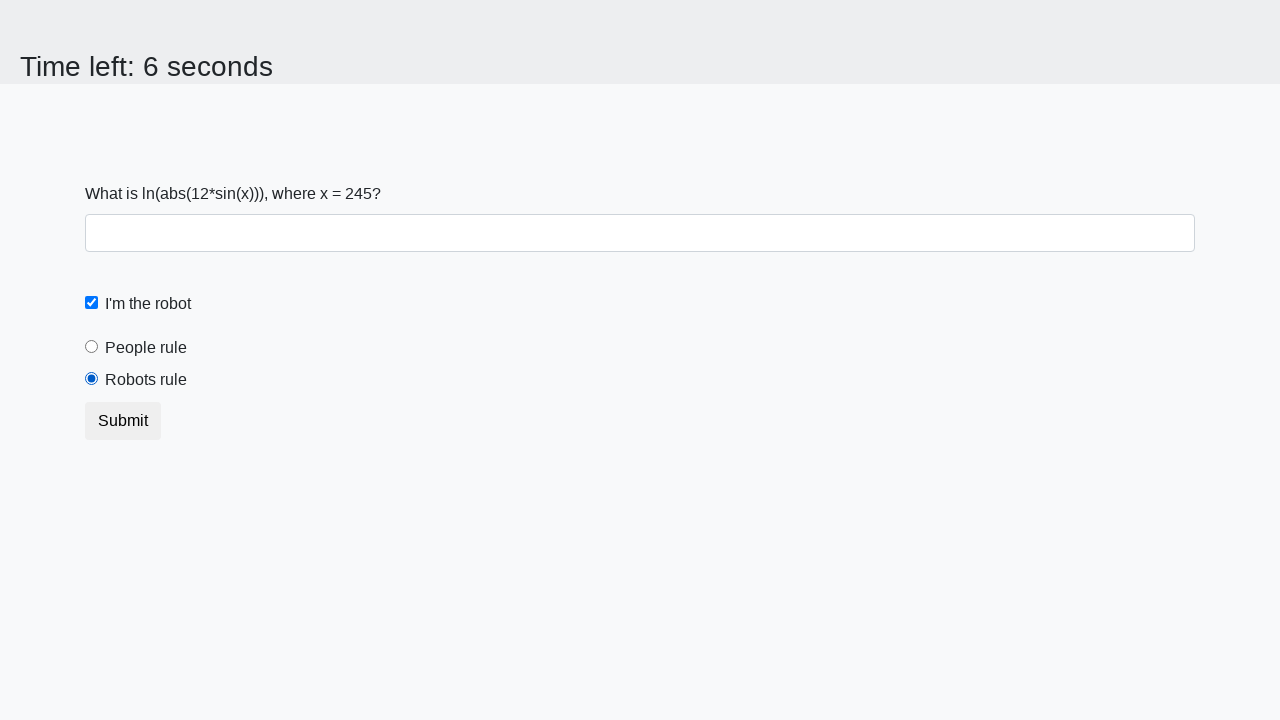

Filled the answer field with the calculated value on #answer
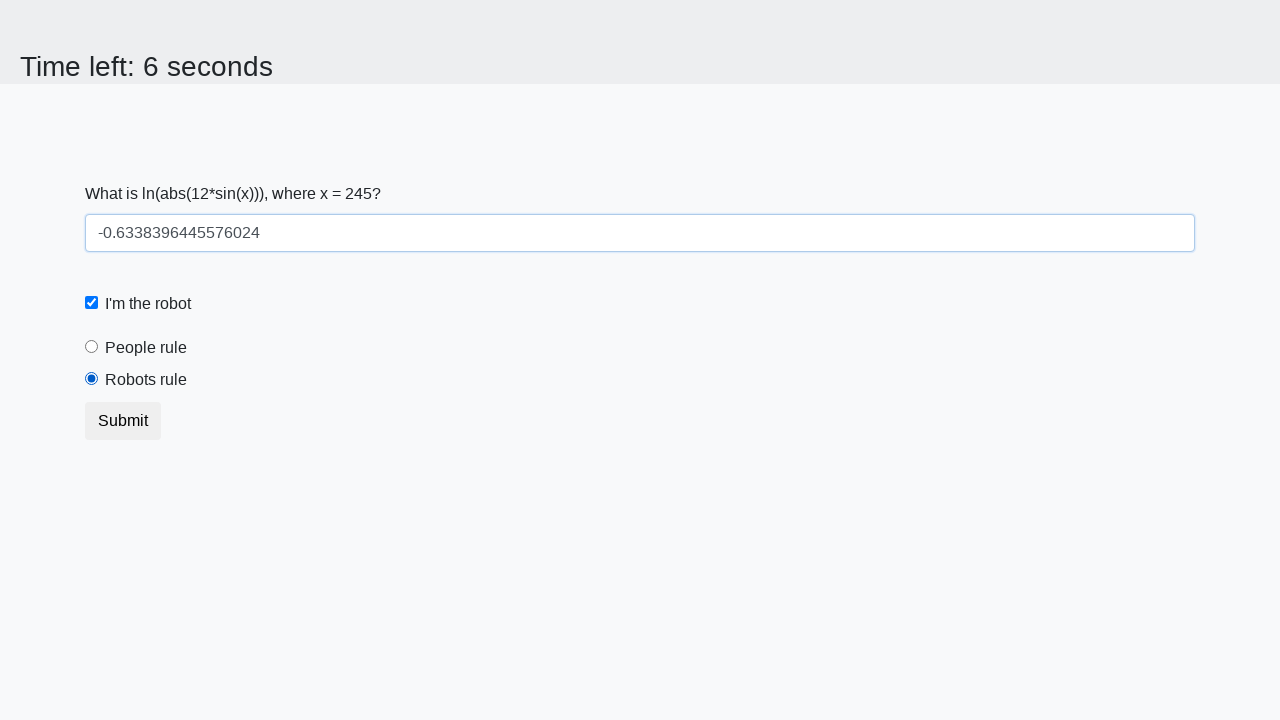

Clicked the submit button to submit the form at (123, 421) on .btn
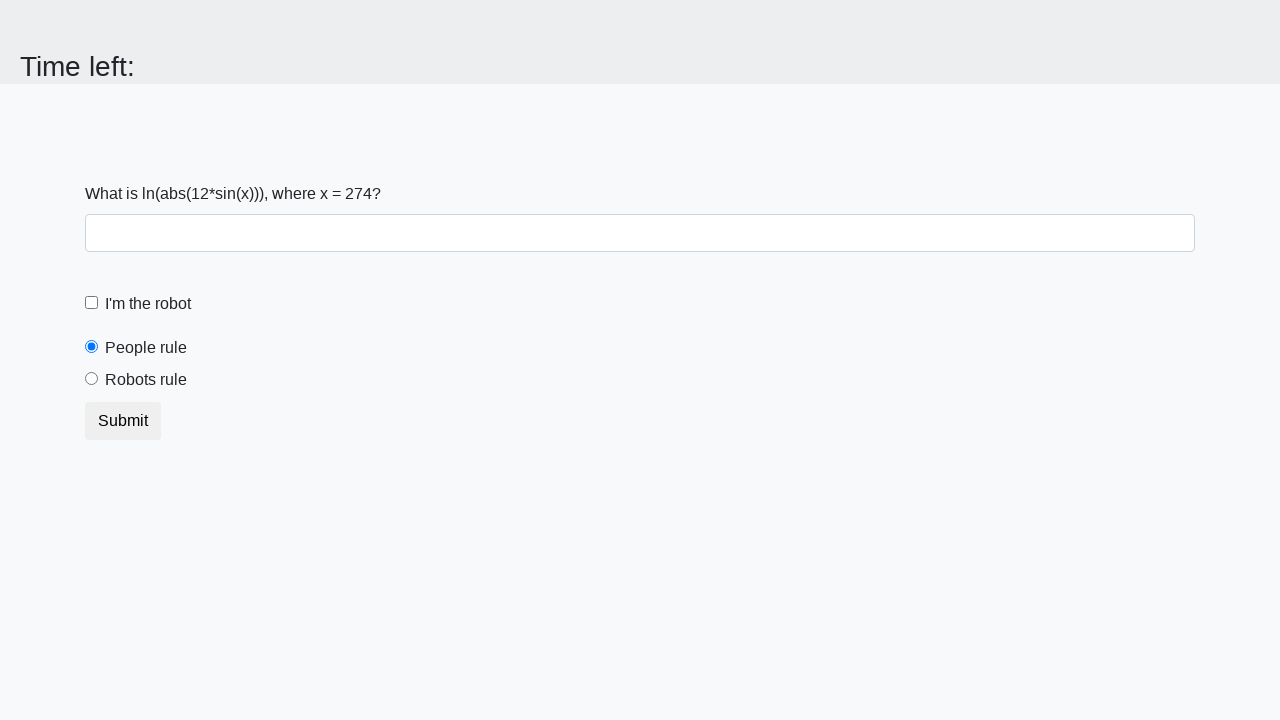

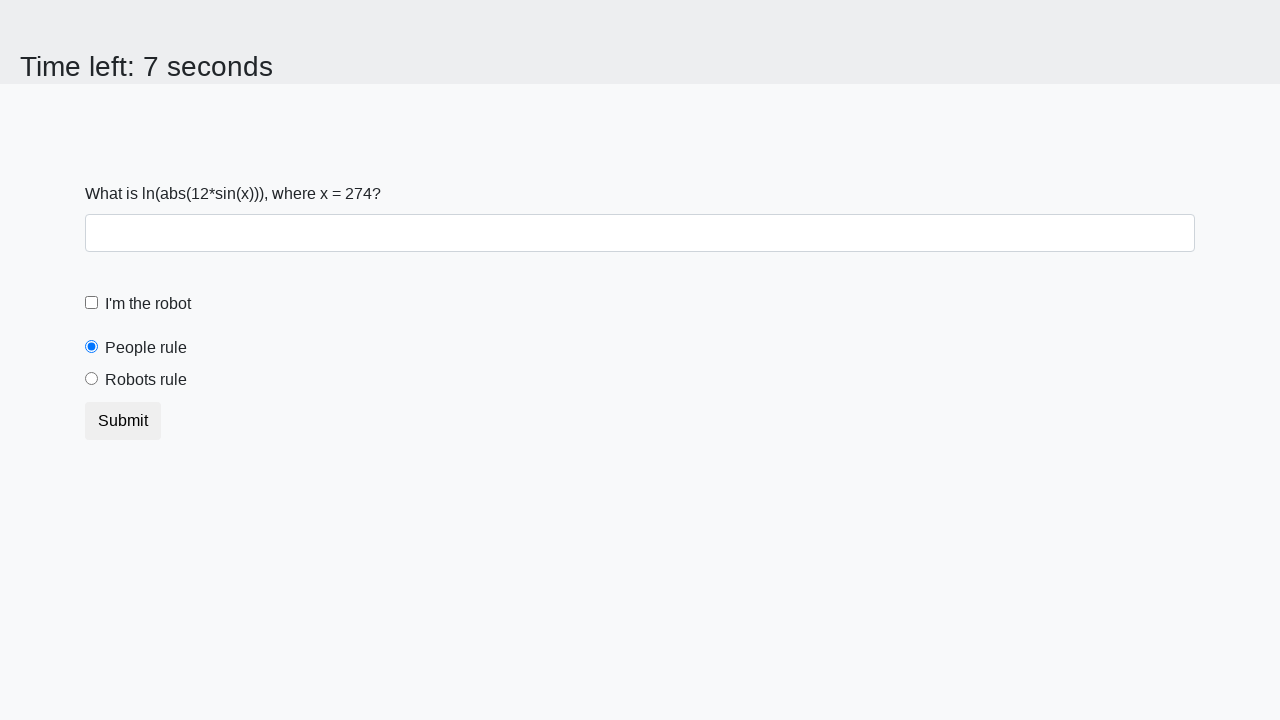